Tests dropdown functionality on Semantic UI demo page by clicking a dropdown and selecting "Angola" from the list of country options.

Starting URL: https://semantic-ui.com/modules/dropdown.html

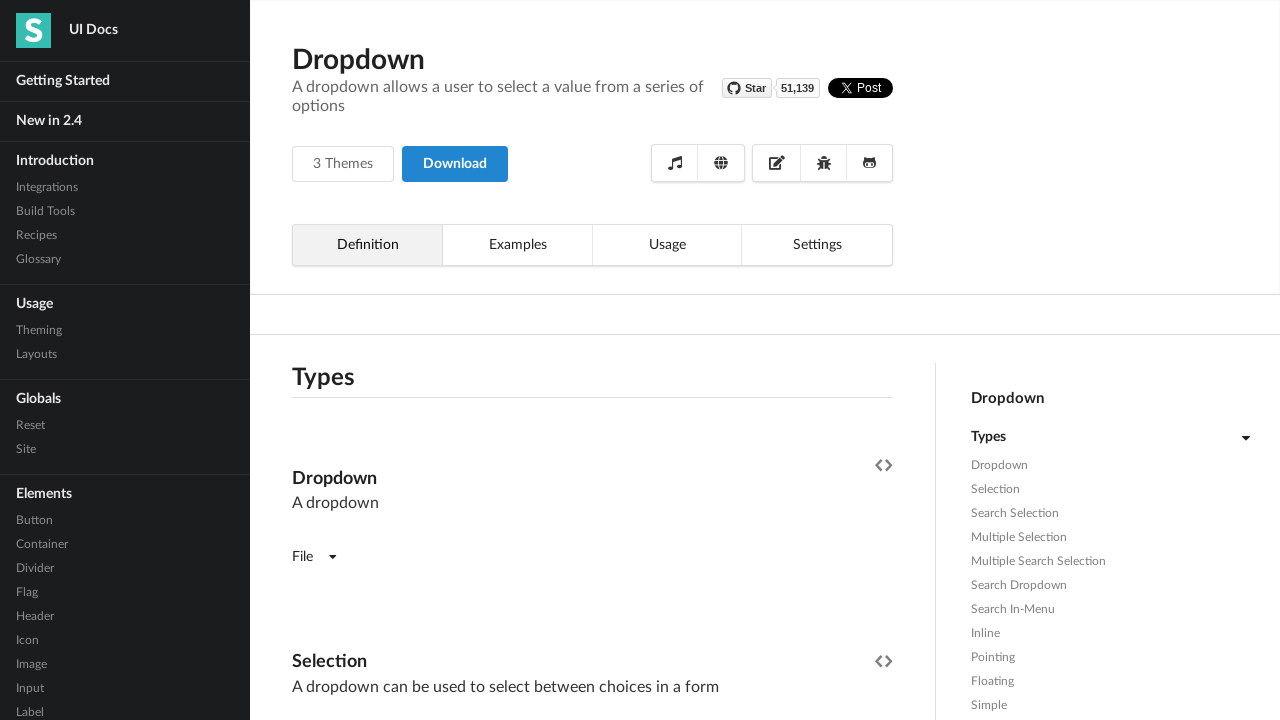

Clicked country dropdown to open it at (594, 361) on xpath=//*[@id='example']/div[4]/div/div[2]/div[4]/div[1]/div[6]/div/input[2]
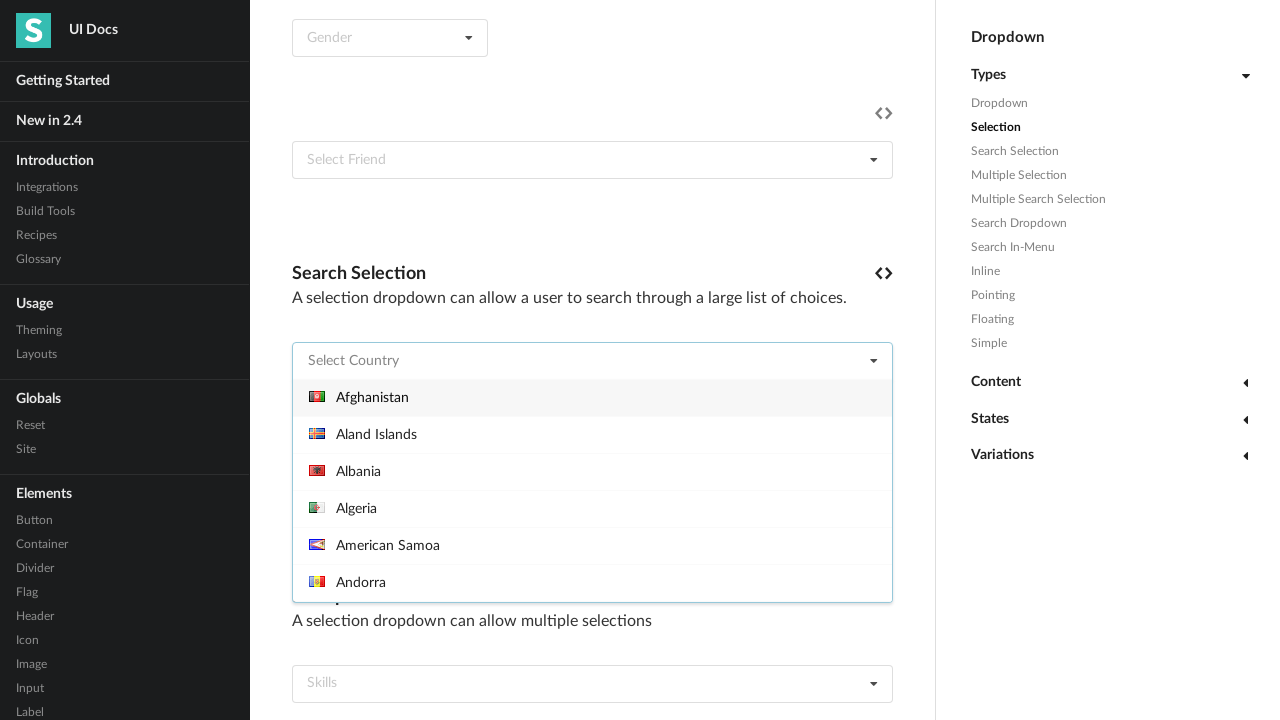

Dropdown menu became visible
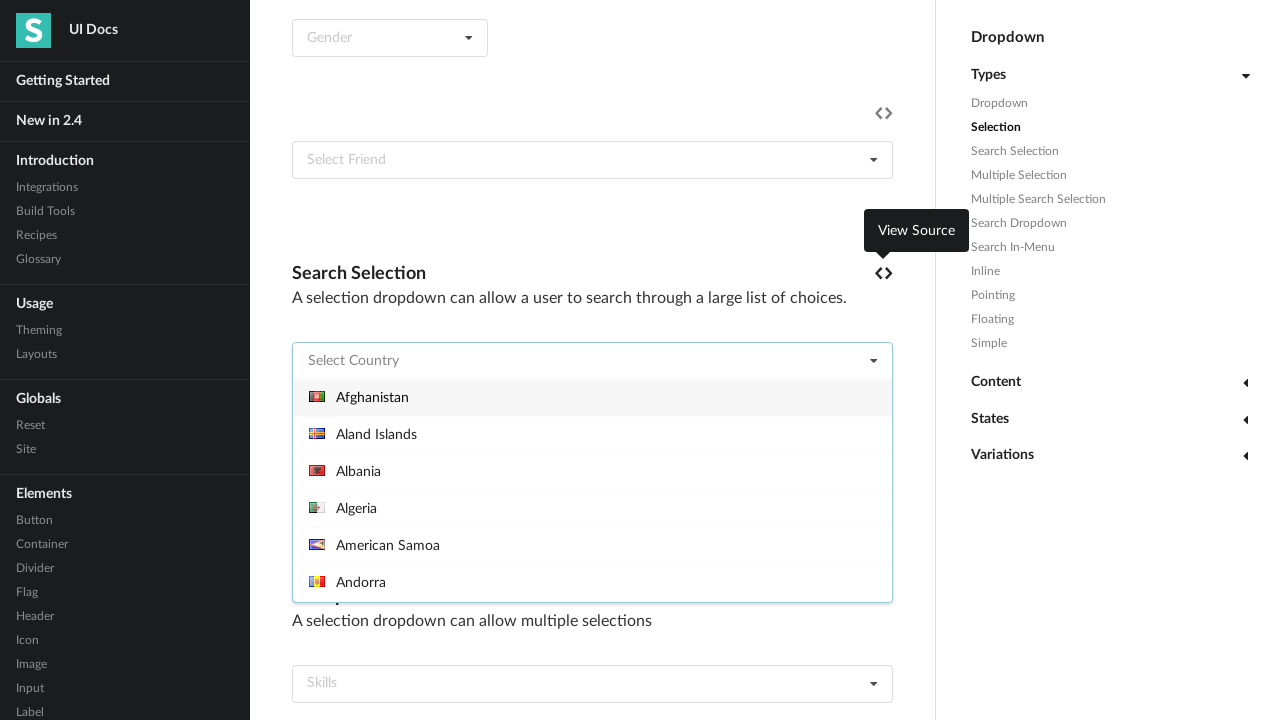

Selected 'Angola' from the dropdown options at (592, 583) on div.menu.transition.visible >> text=Angola
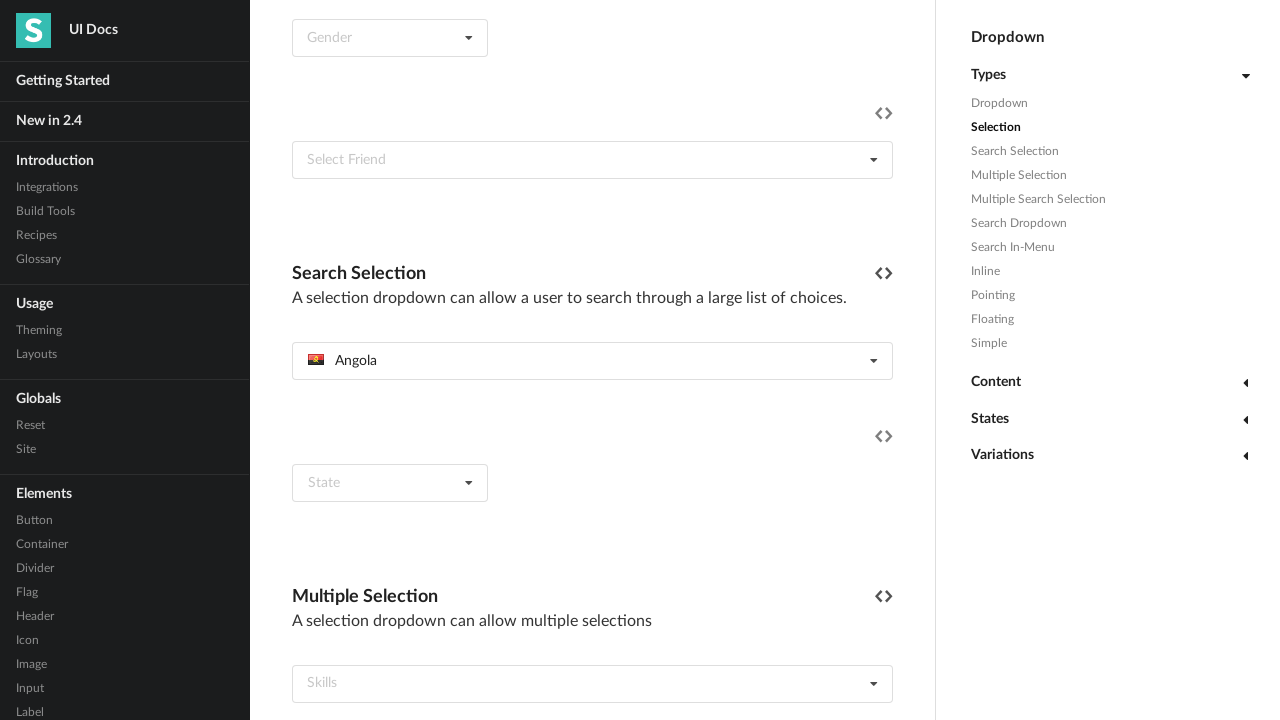

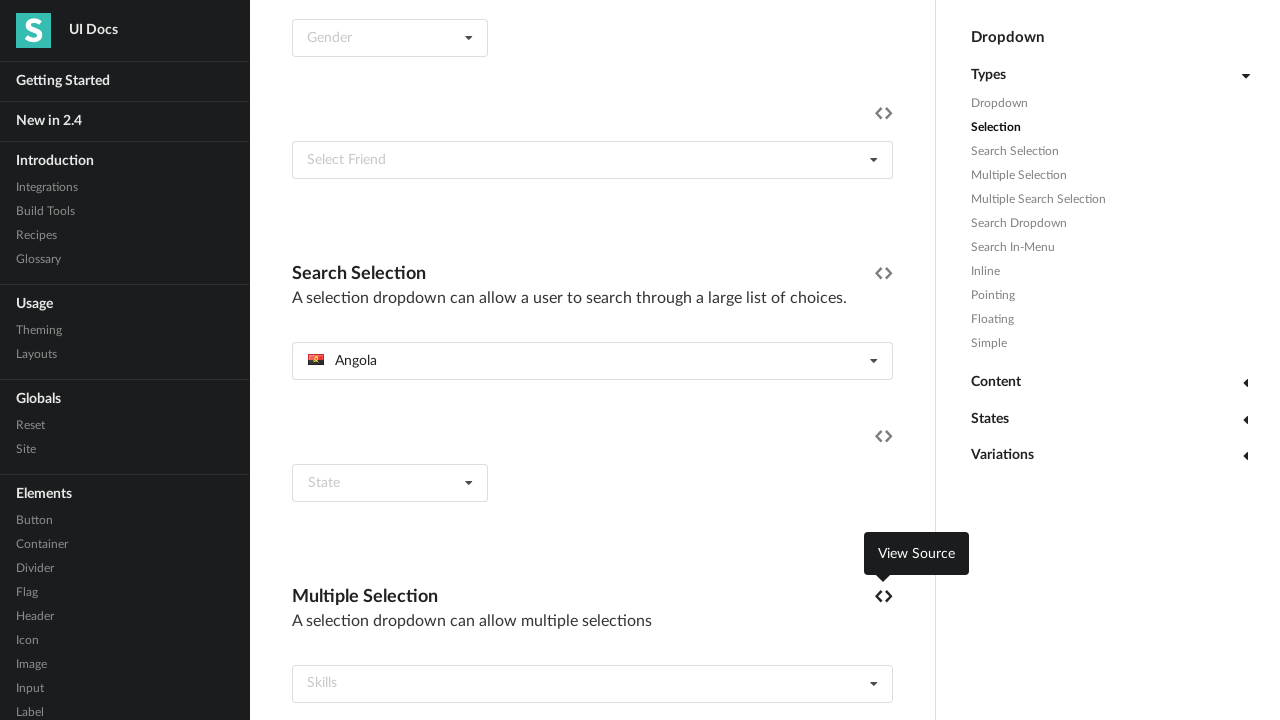